Tests text input functionality by entering a new button name in the input field and clicking the button to update its text

Starting URL: http://uitestingplayground.com/textinput

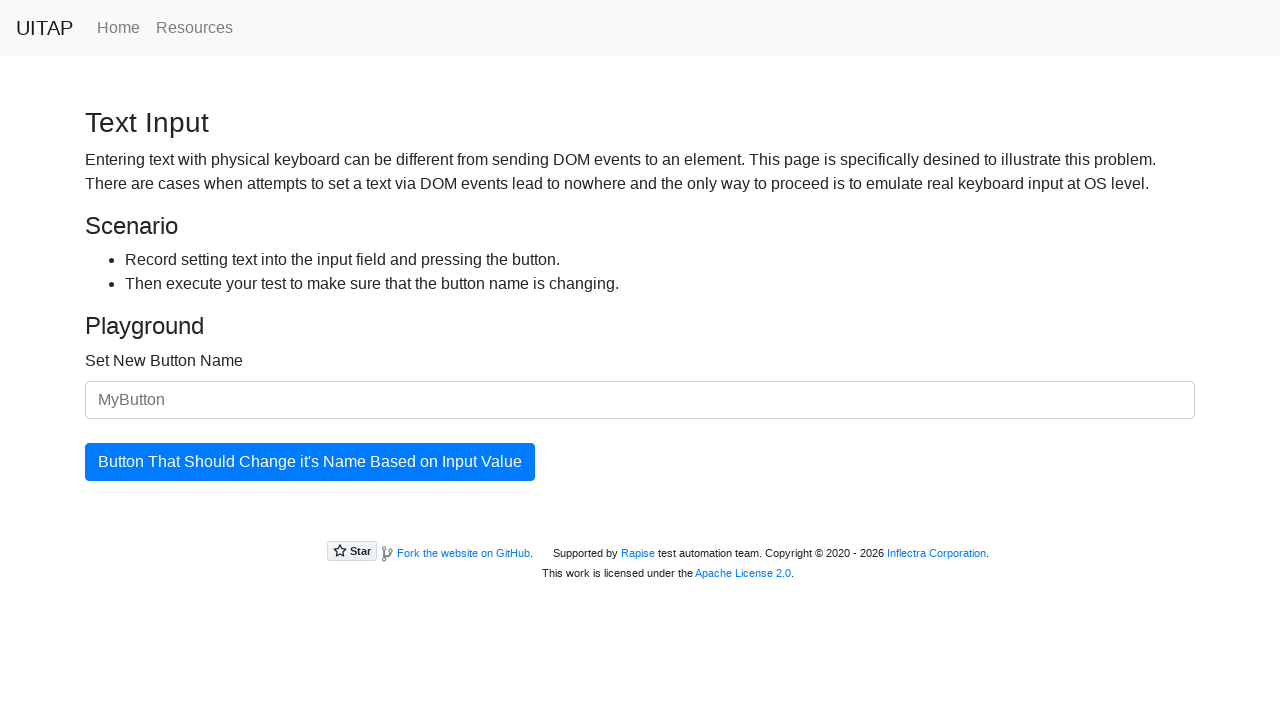

Navigated to text input test page
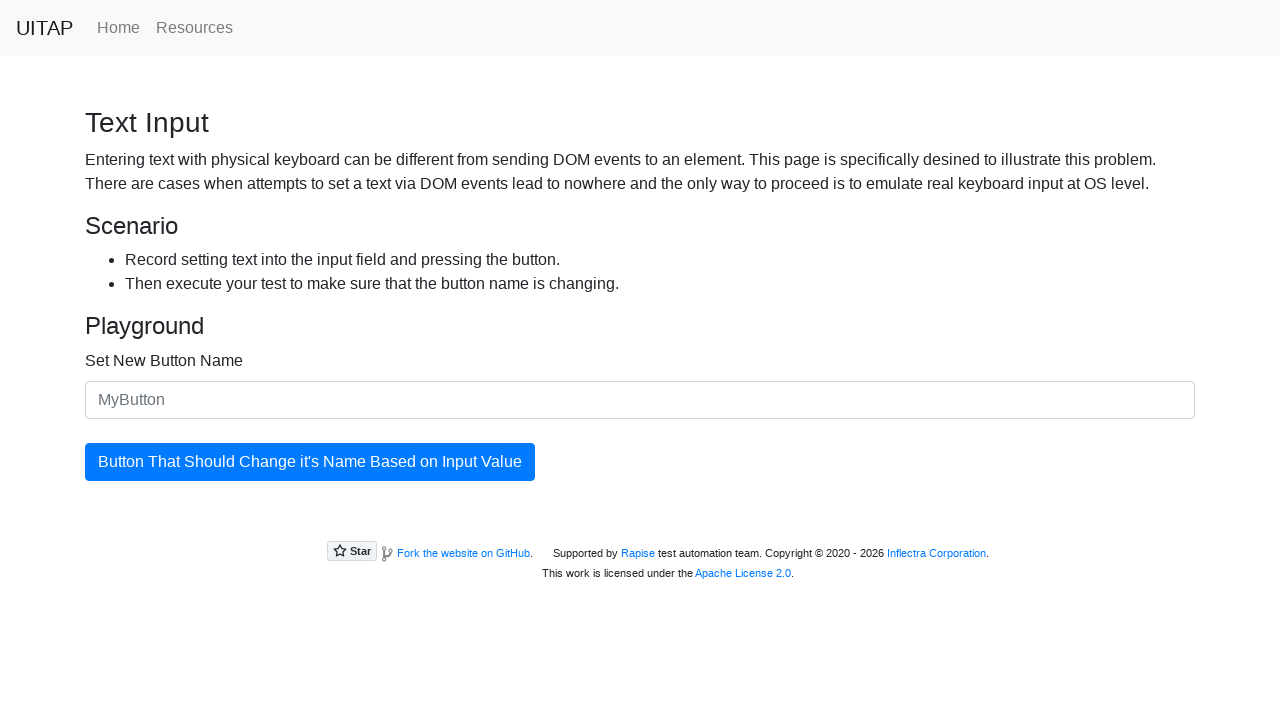

Filled input field with new button name 'SkyPro' on #newButtonName
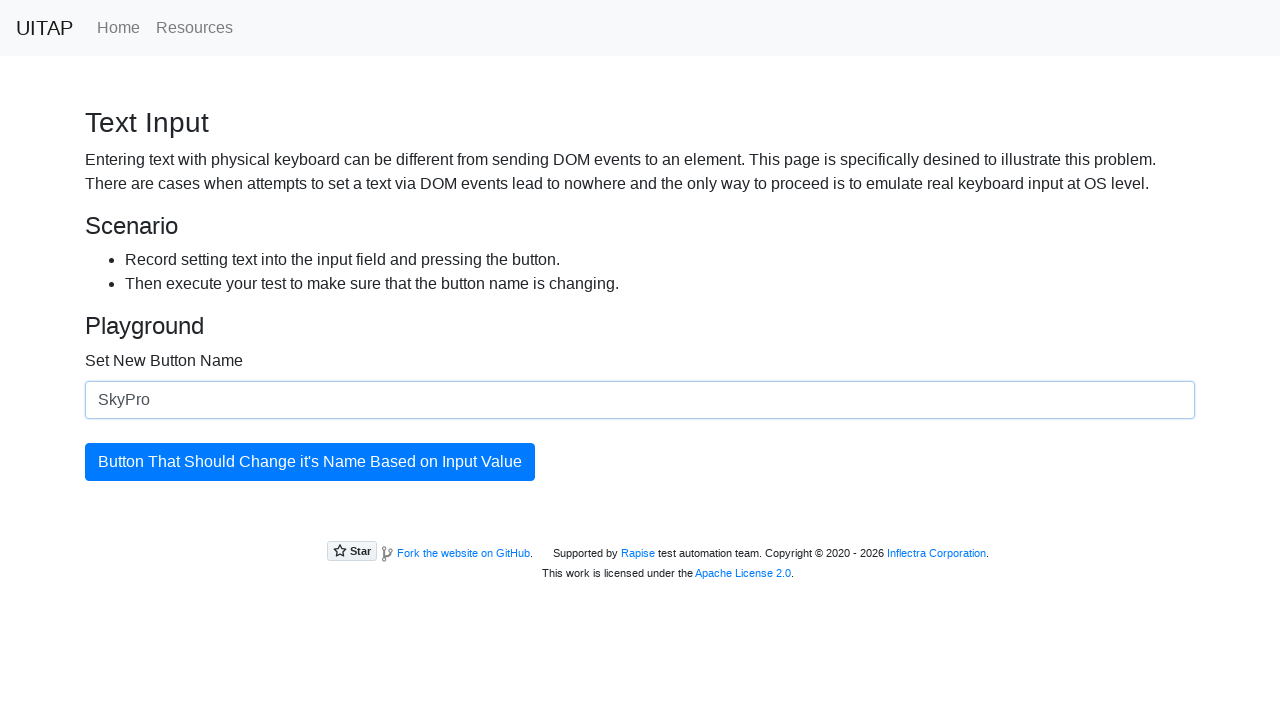

Clicked button to update its text at (310, 462) on #updatingButton
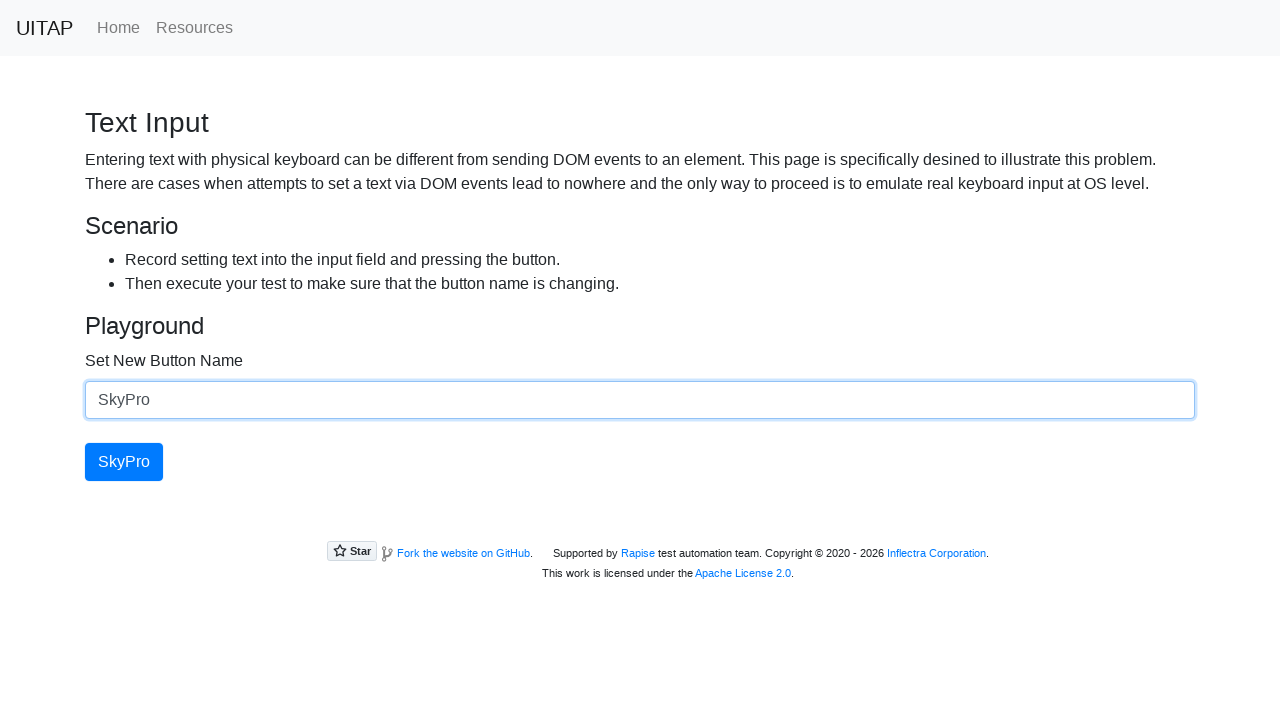

Verified button text has been successfully updated to 'SkyPro'
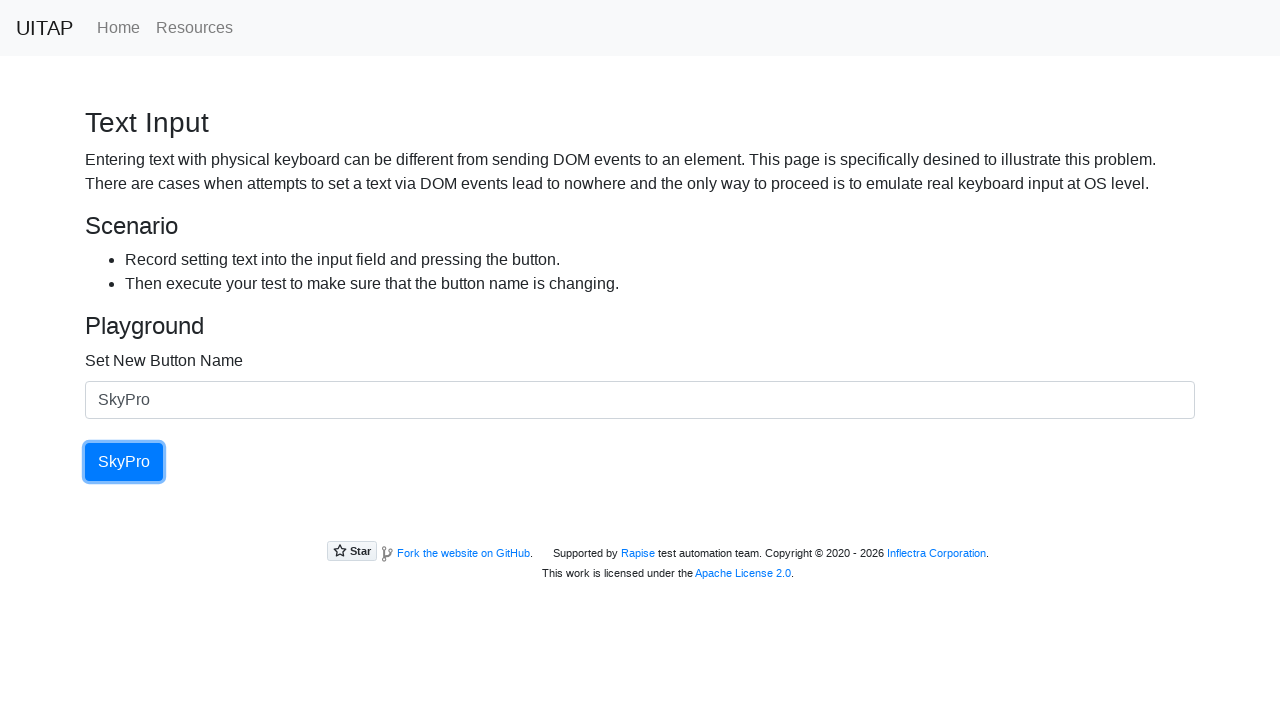

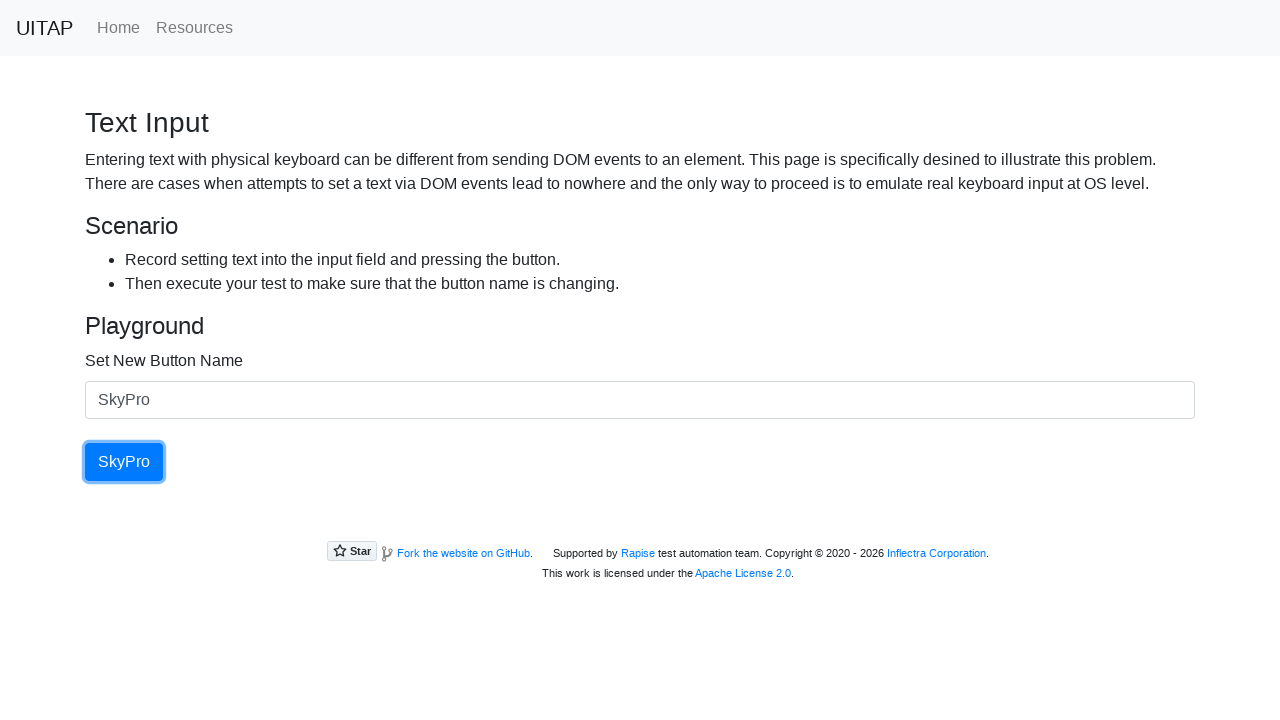